Fills out a practice form by entering first name and last name fields, then scrolls down the page

Starting URL: https://demoqa.com/automation-practice-form

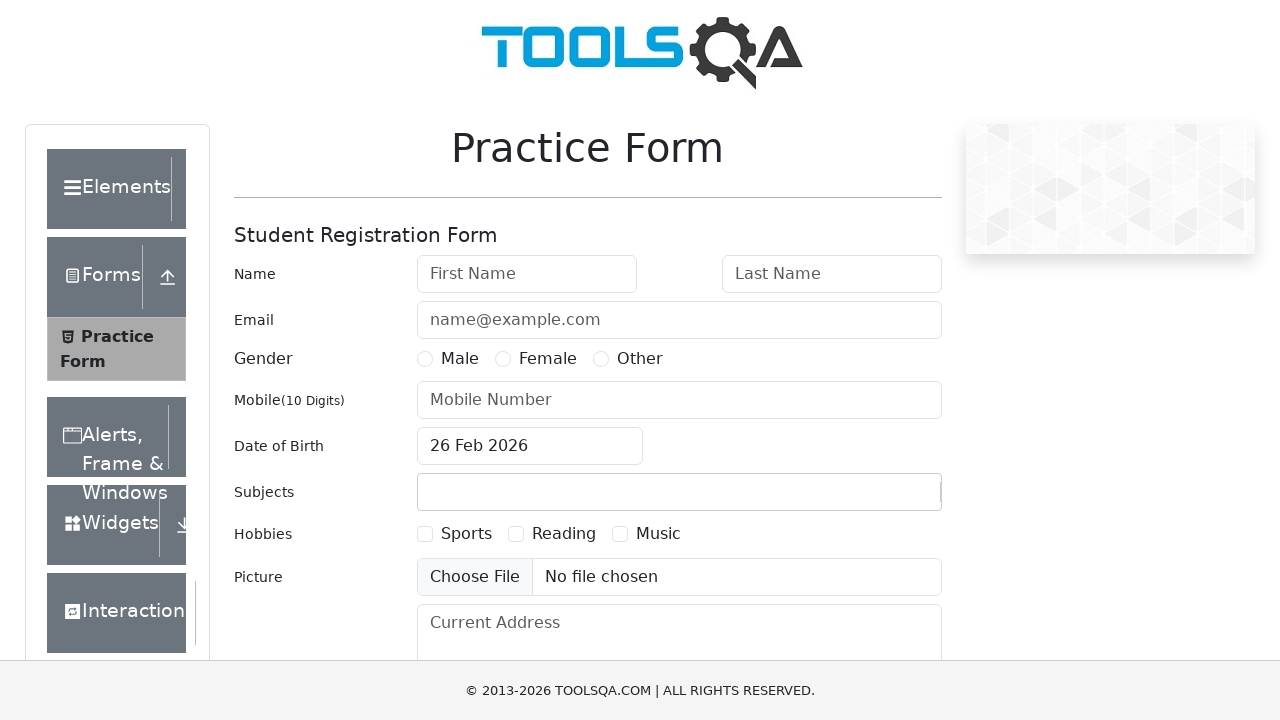

Filled first name field with 'tanmay' on #firstName
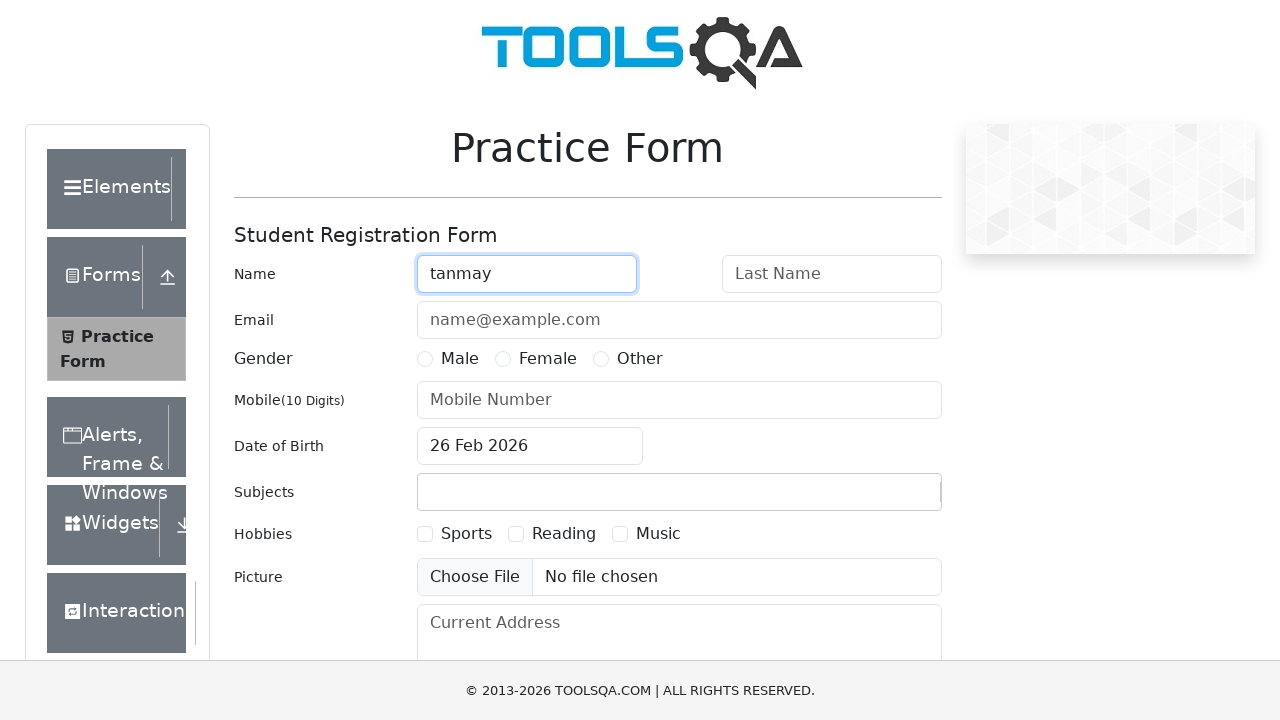

Filled last name field with 'nayak' on #lastName
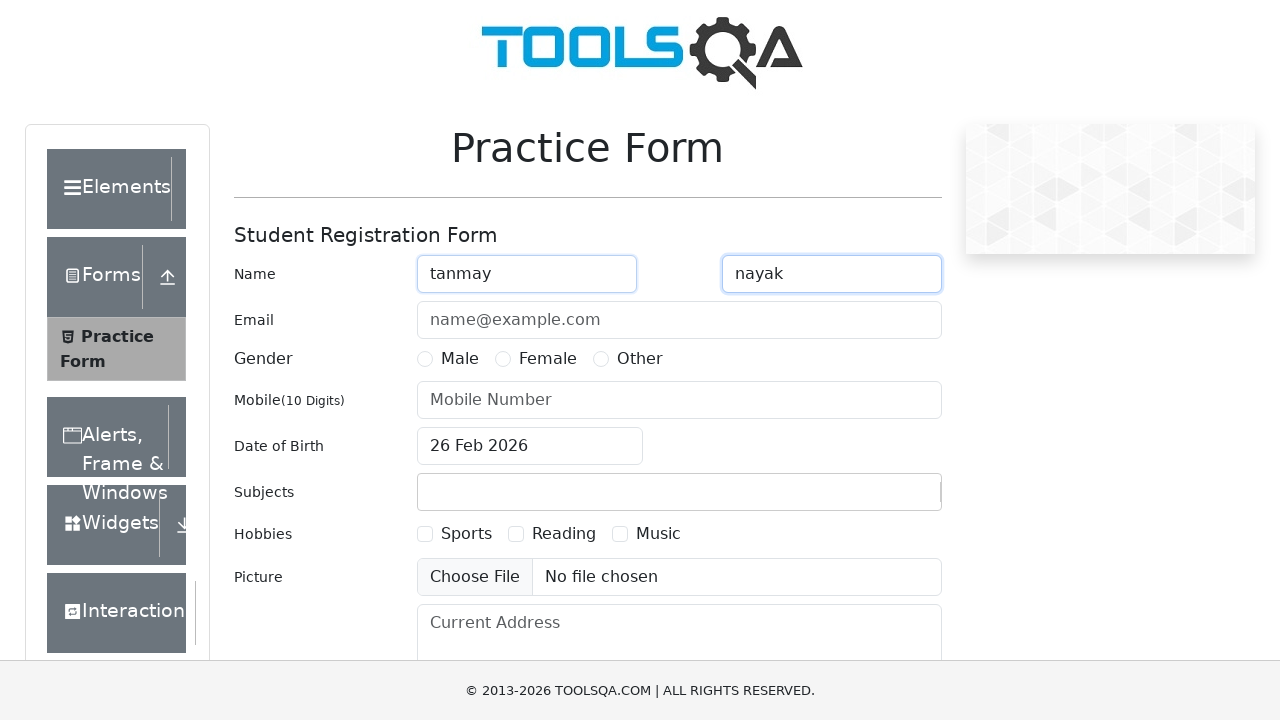

Scrolled down the page by 250 pixels
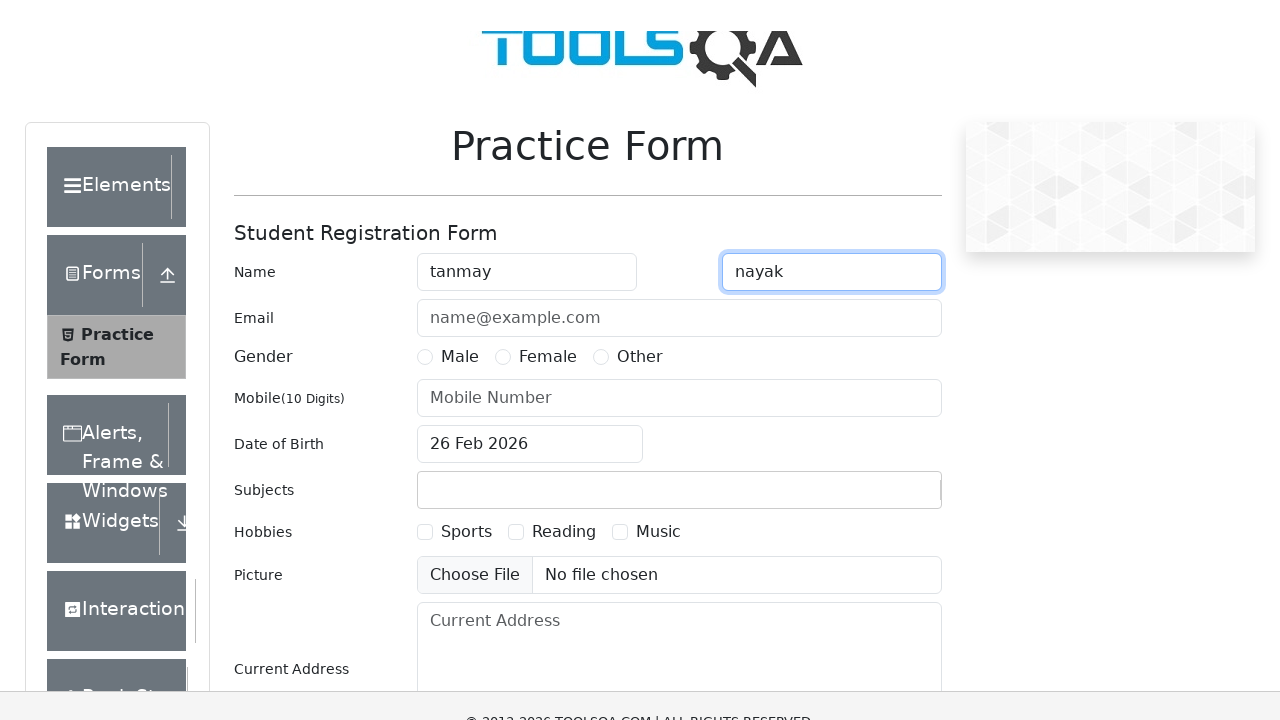

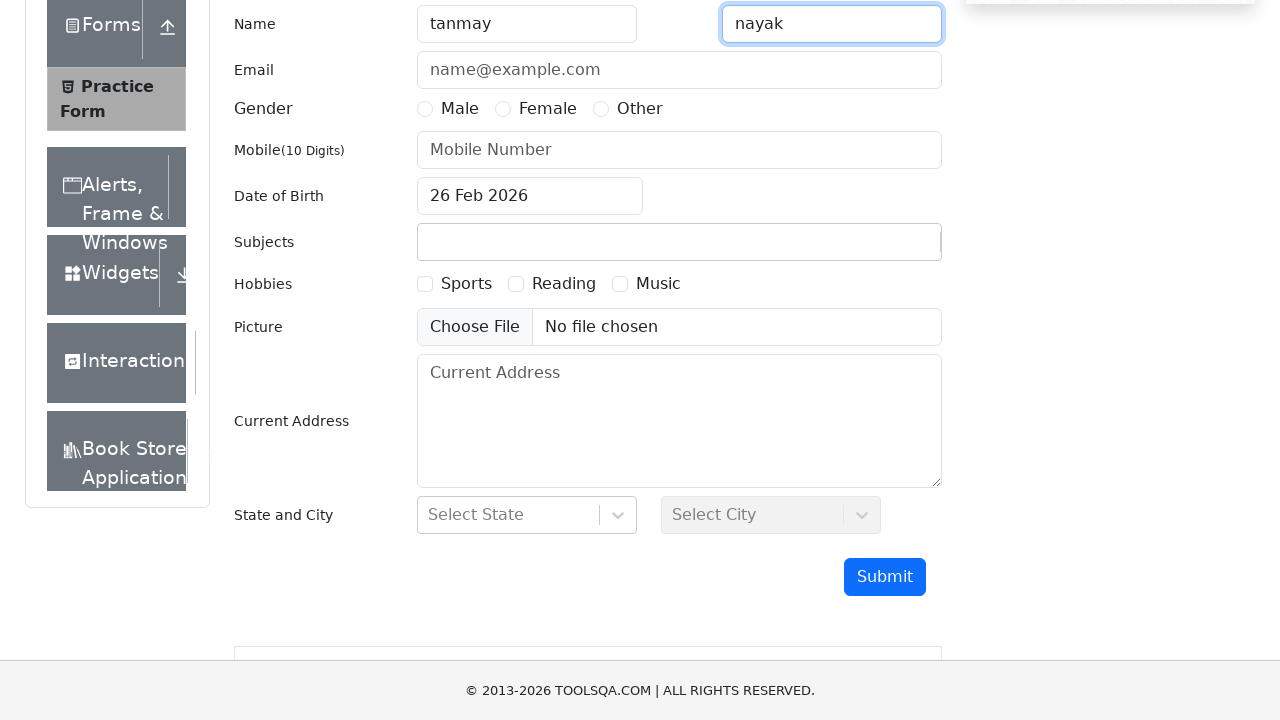